Tests clicking a button with dynamic class attributes on UI Testing Playground's Class Attribute page

Starting URL: http://uitestingplayground.com/classattr/

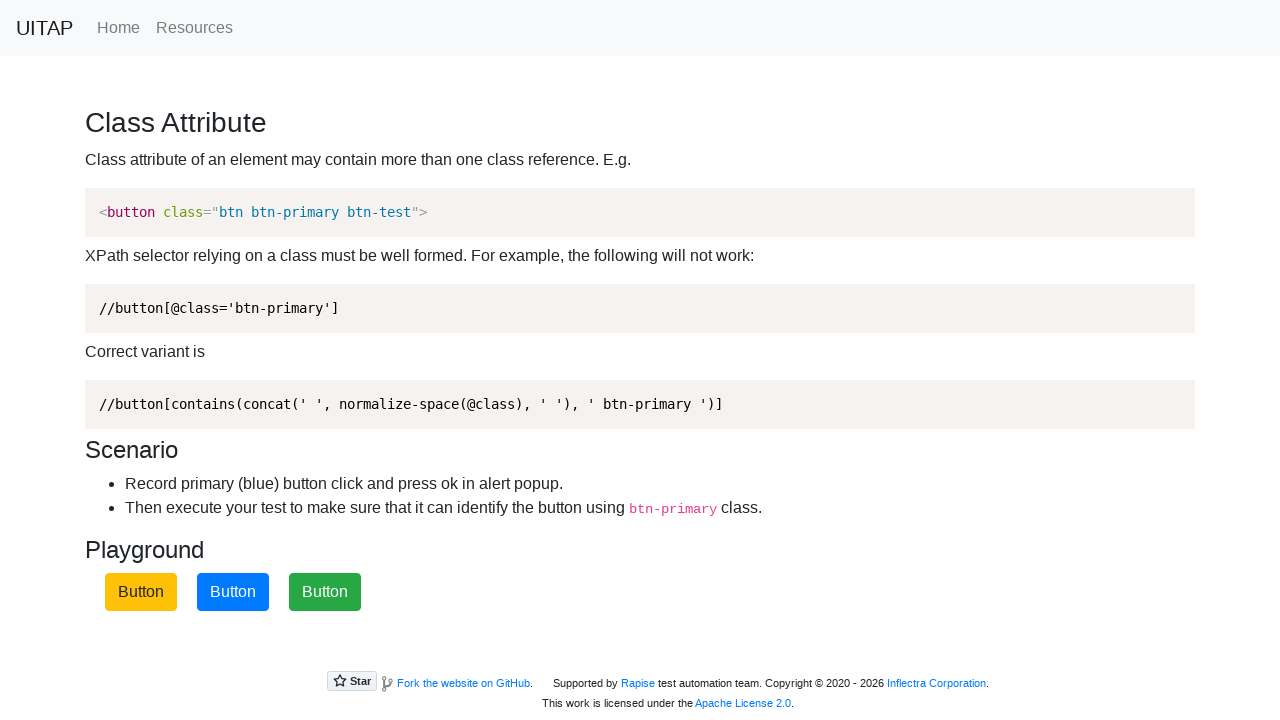

Waited for primary button with dynamic class attributes to load
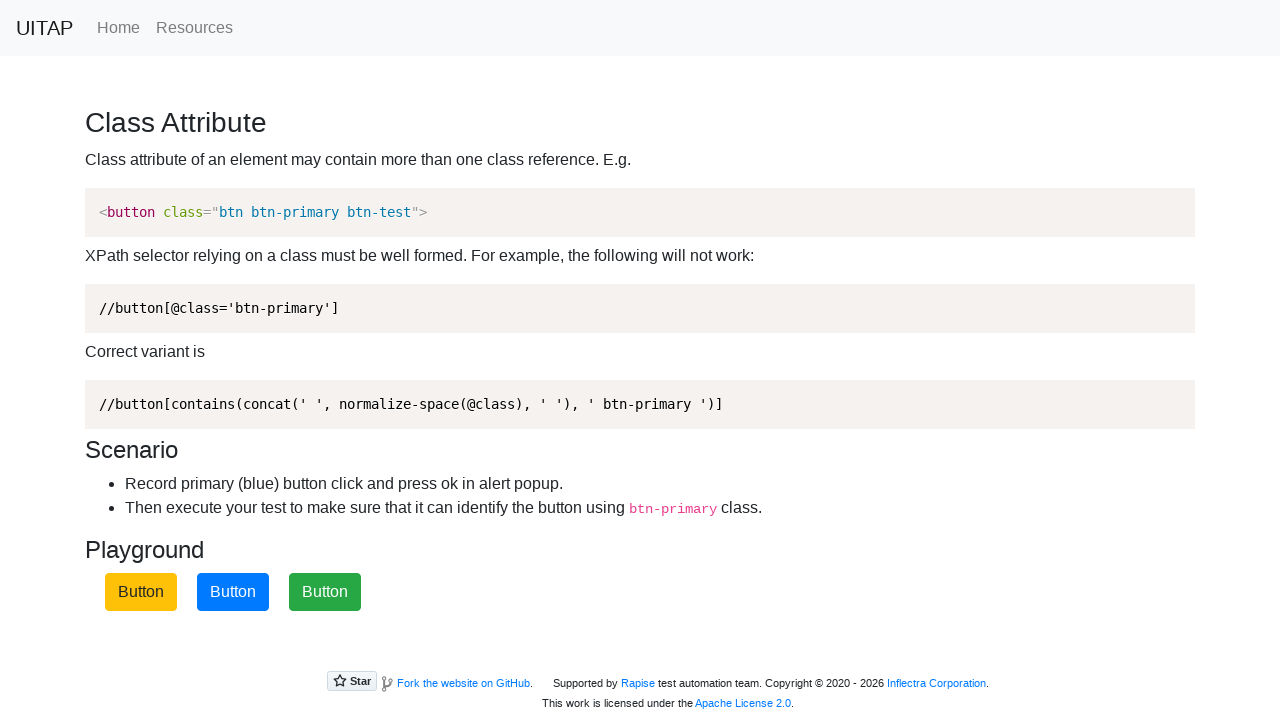

Clicked the primary button with dynamic class attributes at (233, 592) on .btn.btn-primary
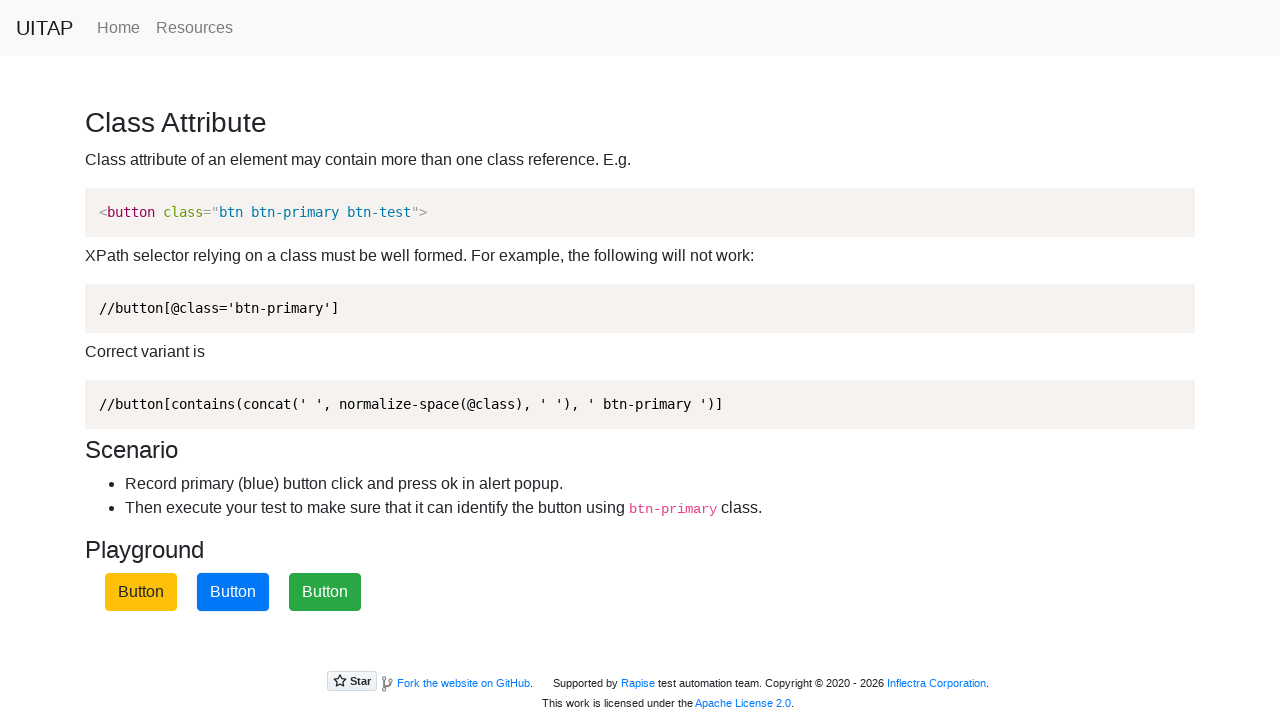

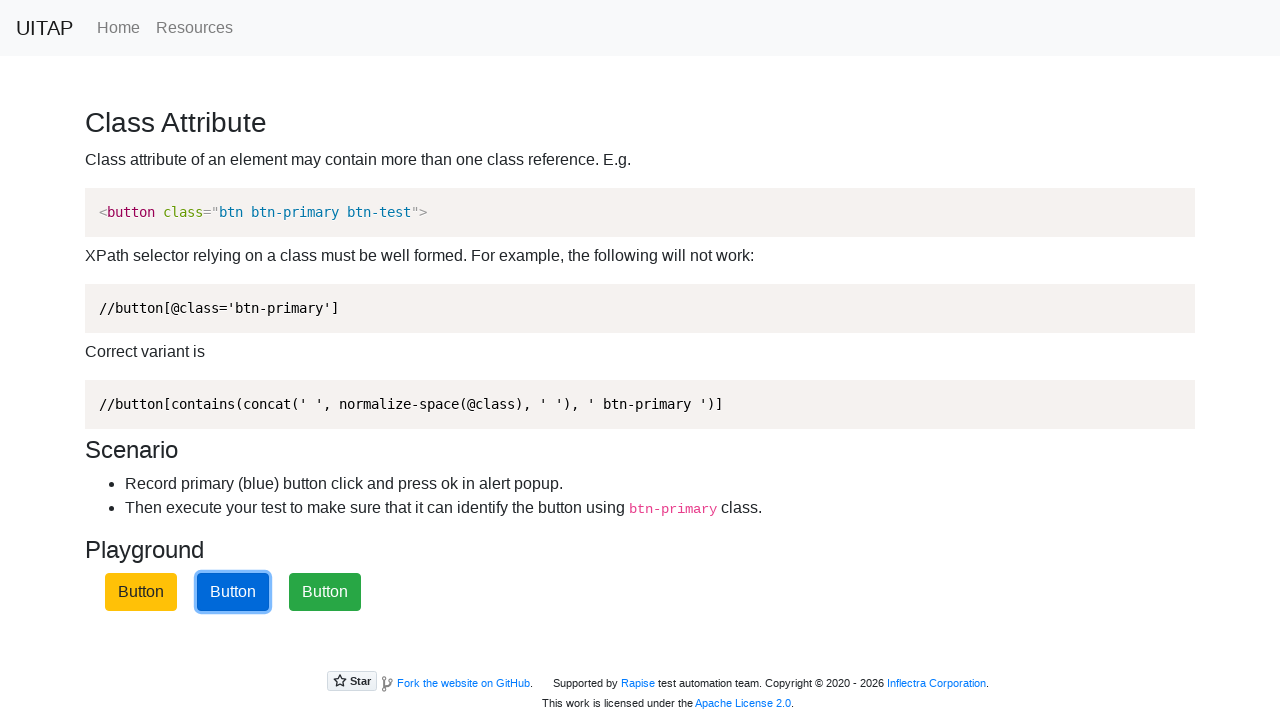